Tests the text input functionality on UI Testing Playground by entering a new button name in the text field and clicking the button to verify the text updates.

Starting URL: http://uitestingplayground.com/textinput

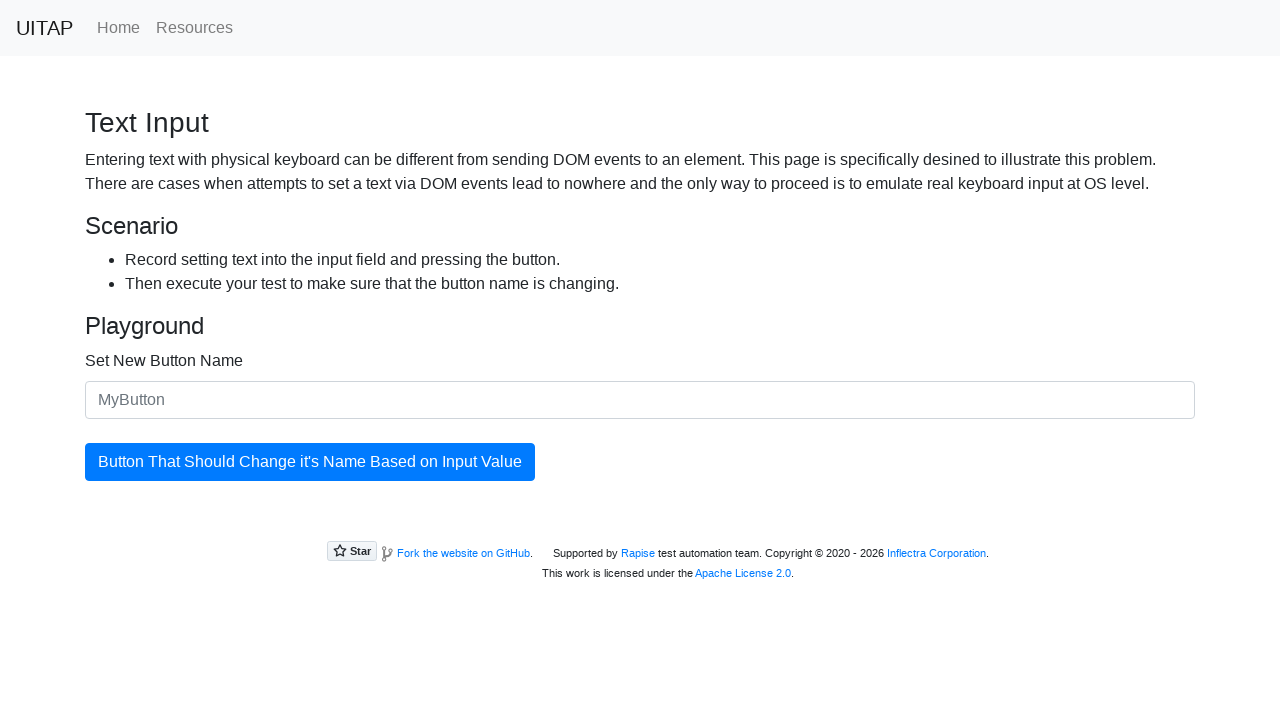

Filled text input field with 'Button name is changed!' on #newButtonName
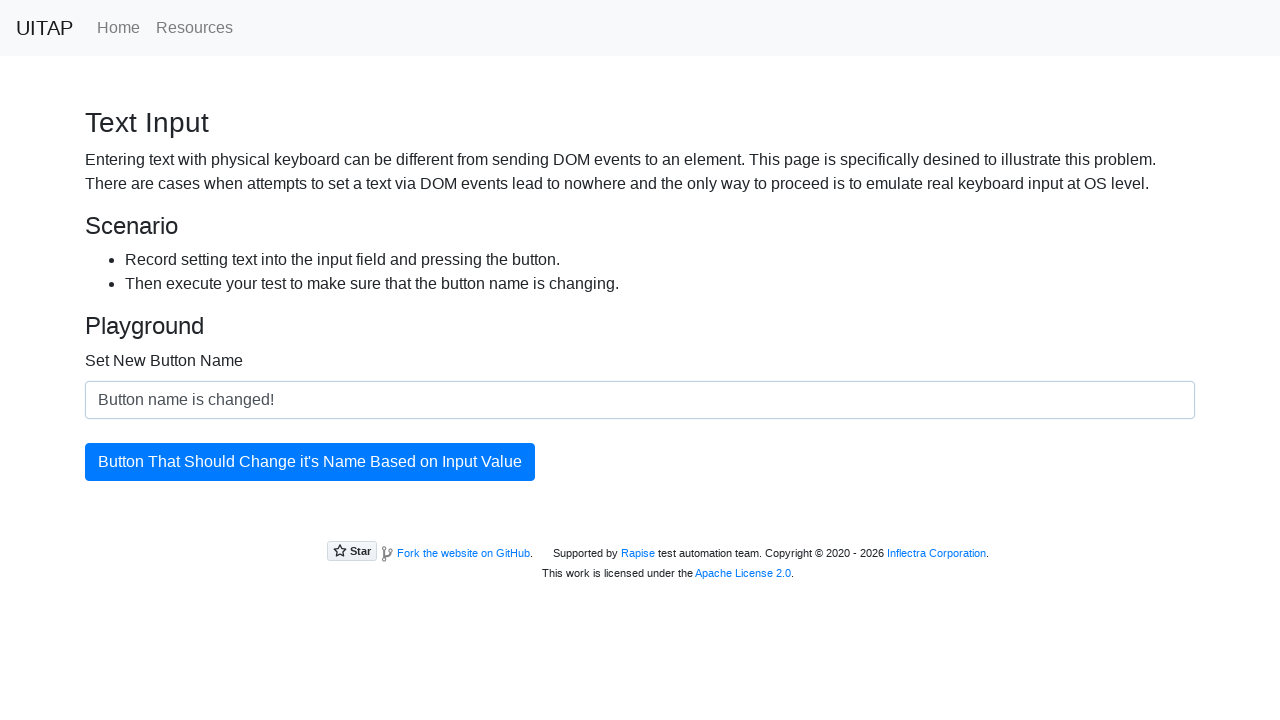

Clicked the button to update its text at (310, 462) on #updatingButton
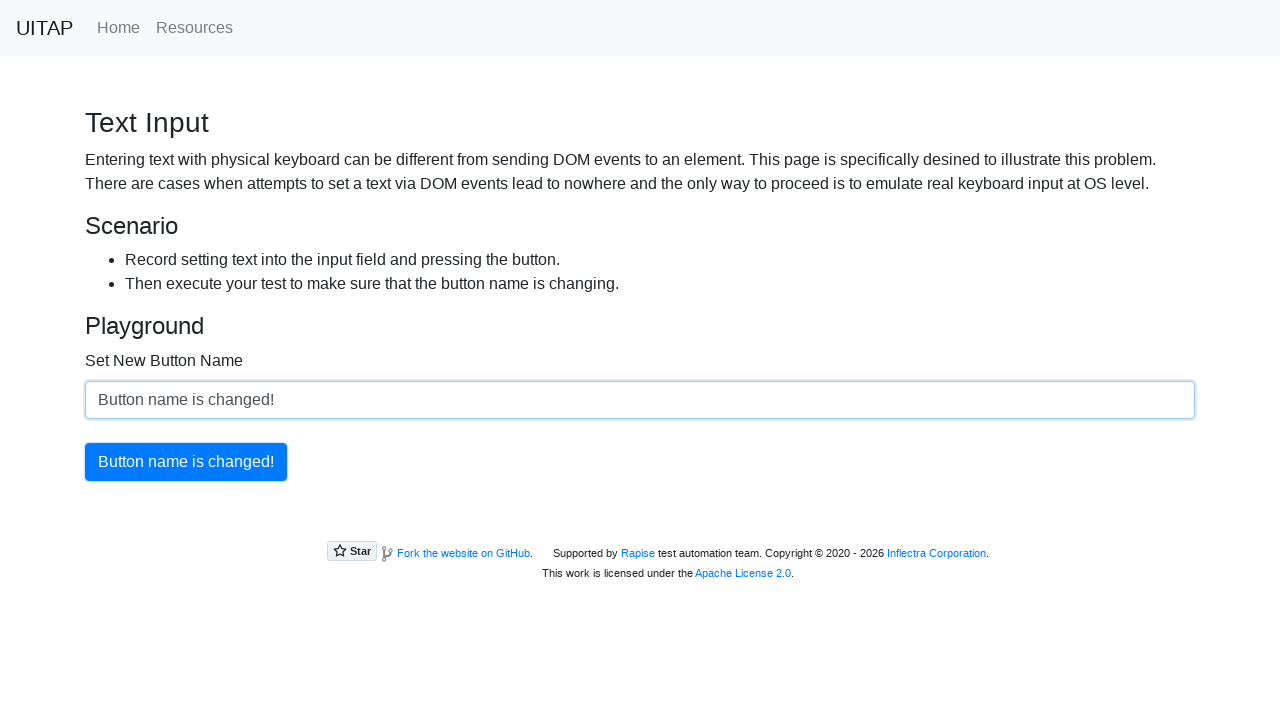

Verified button text has been updated to 'Button name is changed!'
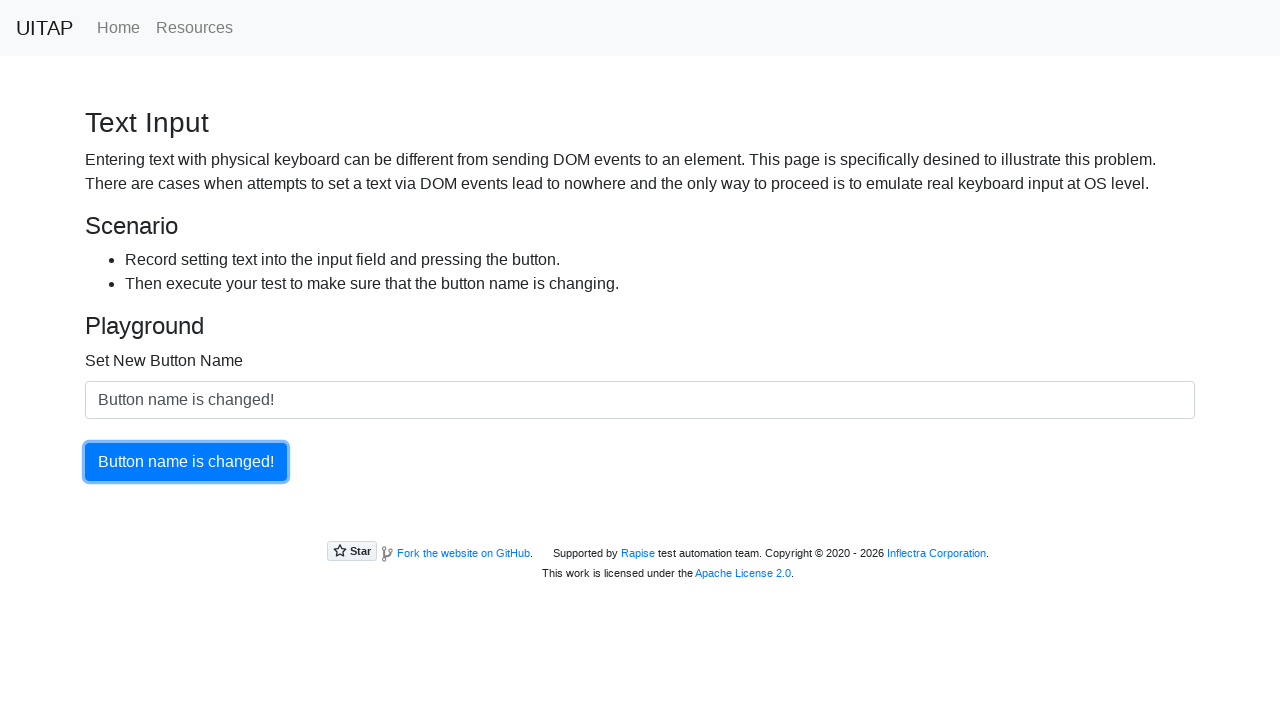

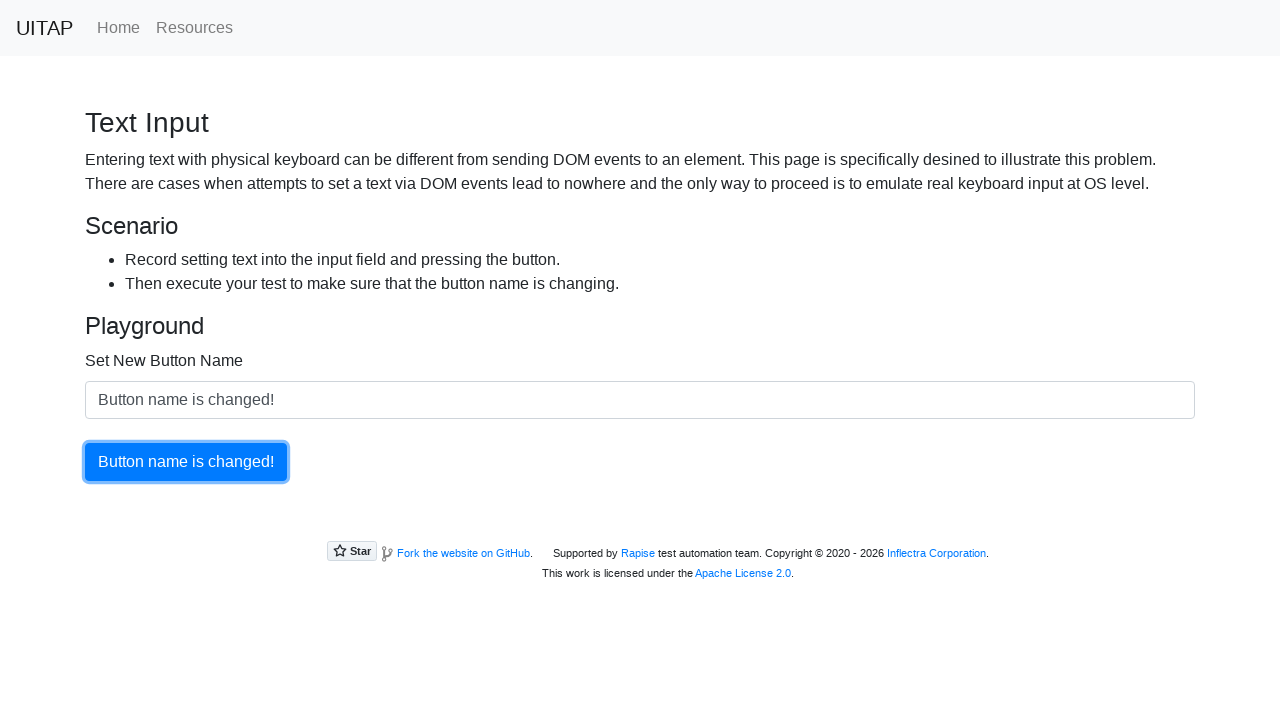